Clicks a download link to download a text file

Starting URL: https://cypress-playground.s3.eu-central-1.amazonaws.com/index.html

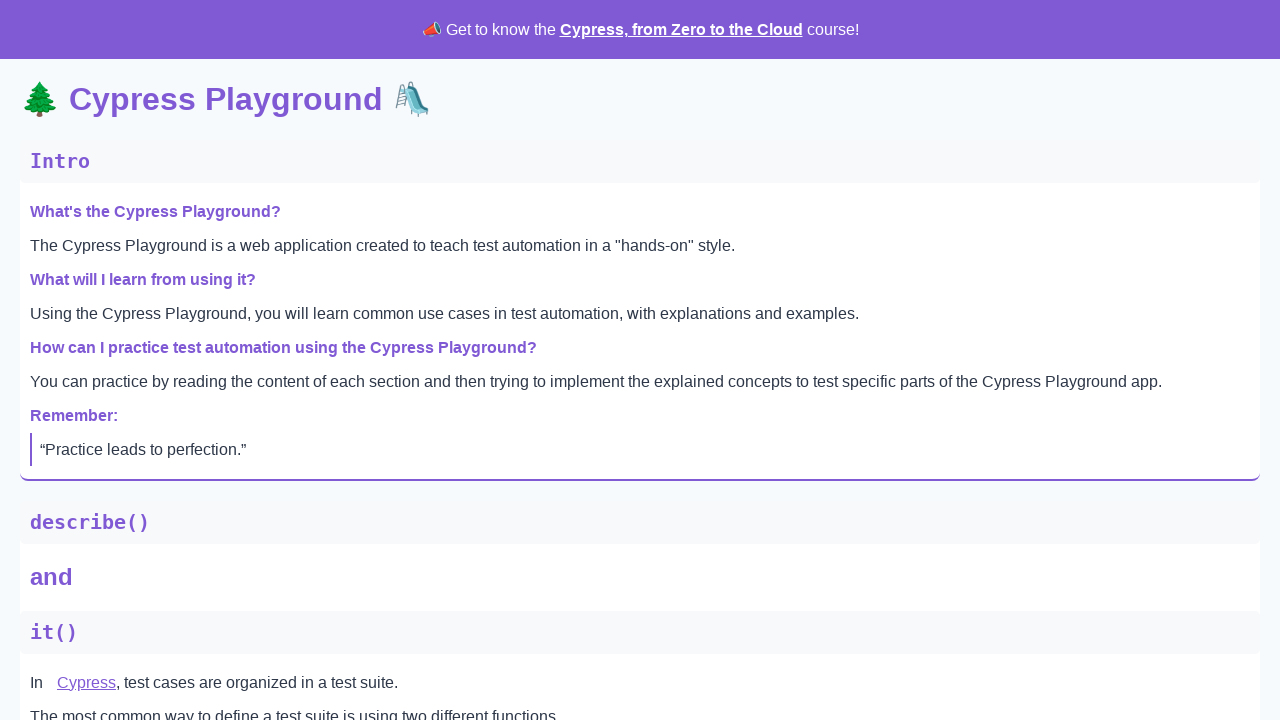

Navigated to the Cypress playground homepage
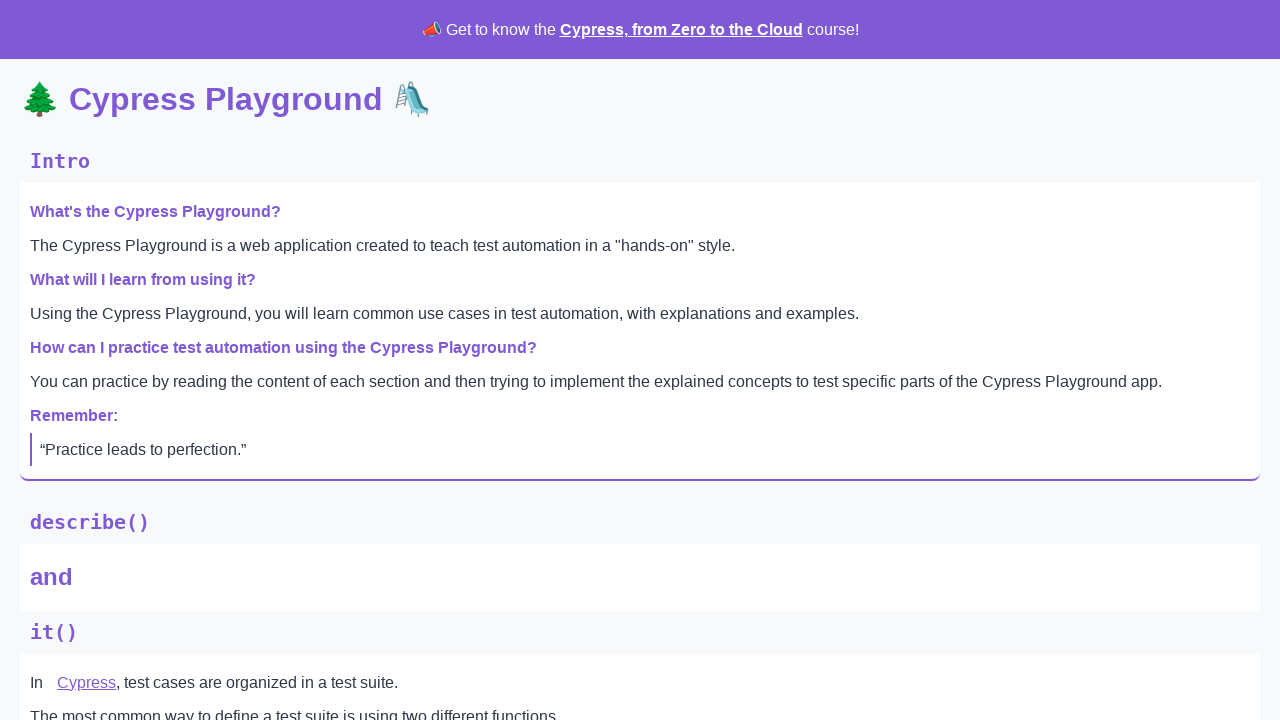

Clicked the 'Download a text file' link at (100, 602) on internal:text="Download a text file"i >> nth=-1
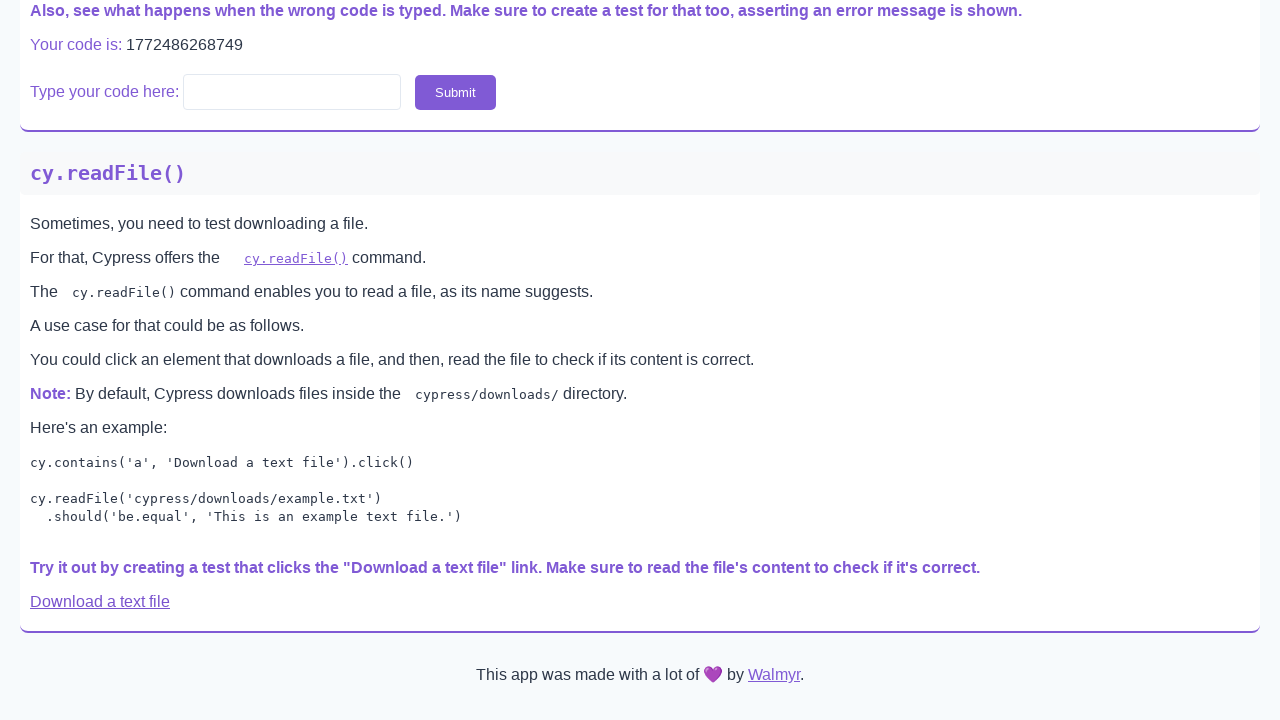

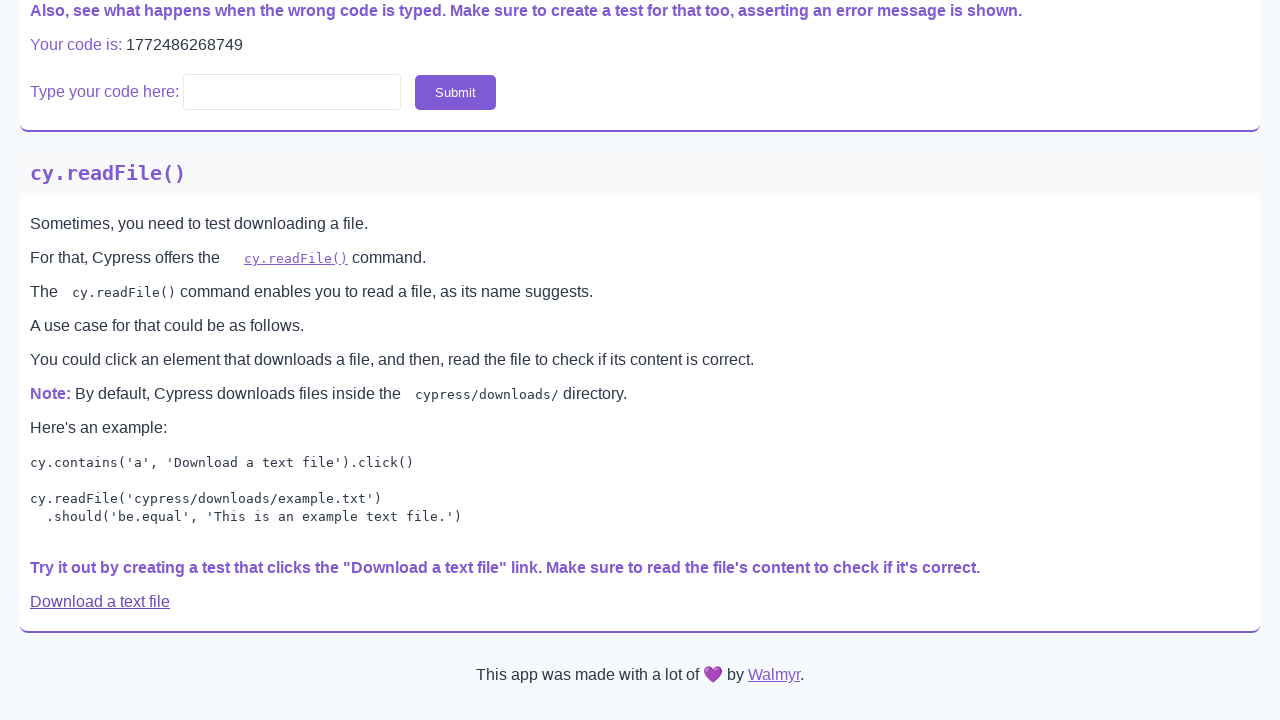